Tests mouse hover functionality by hovering over the MEN menu item on the AJIO e-commerce website

Starting URL: https://ajio.com

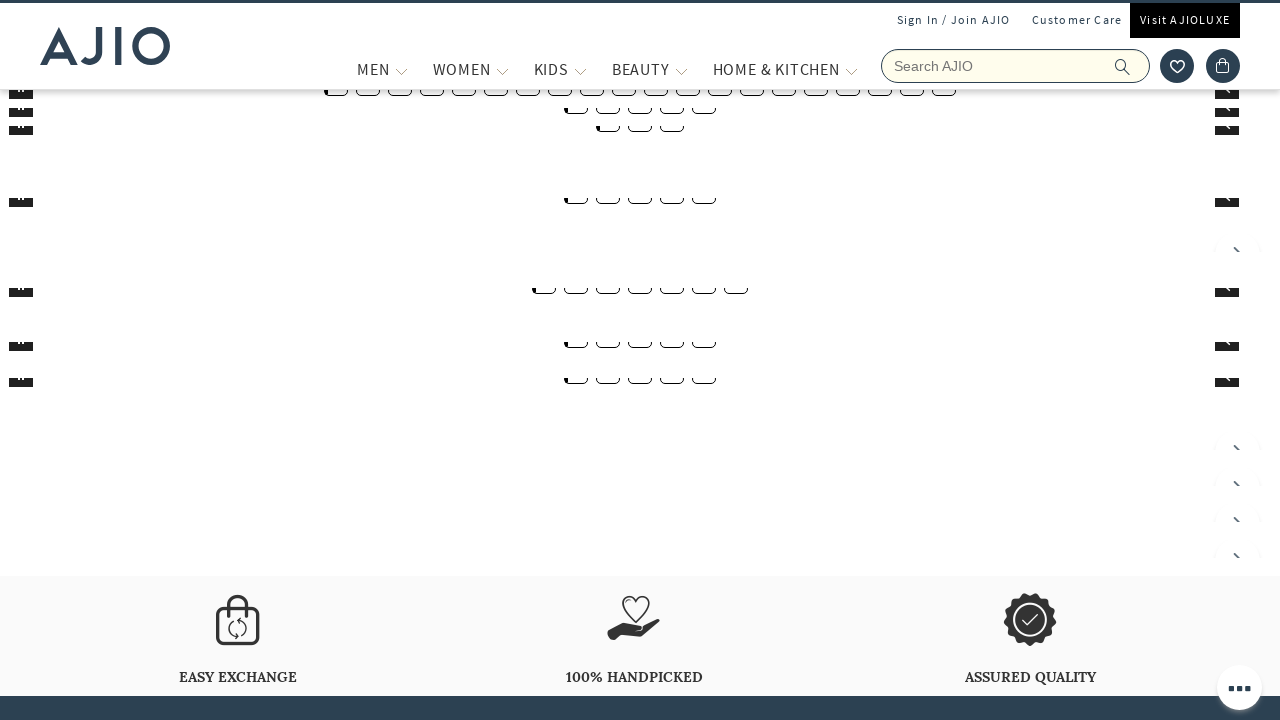

Navigated to AJIO e-commerce website
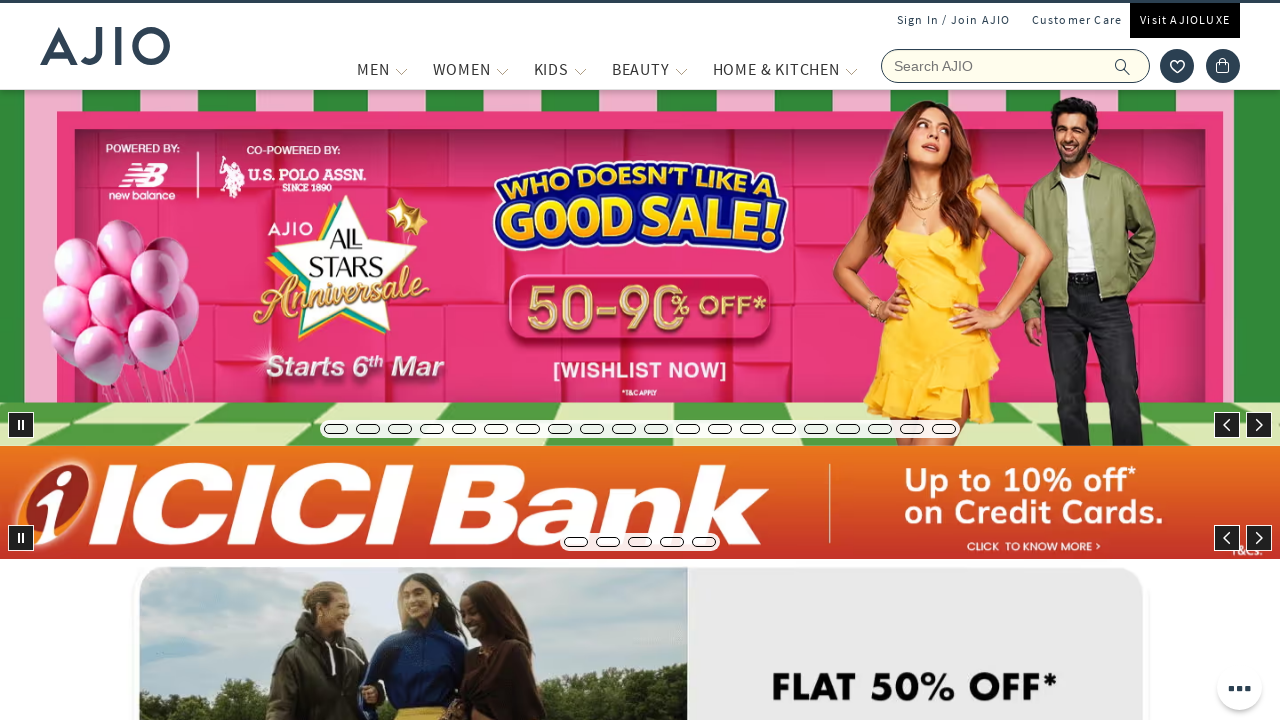

Hovered over the MEN menu item at (373, 69) on xpath=//span[text()='MEN']
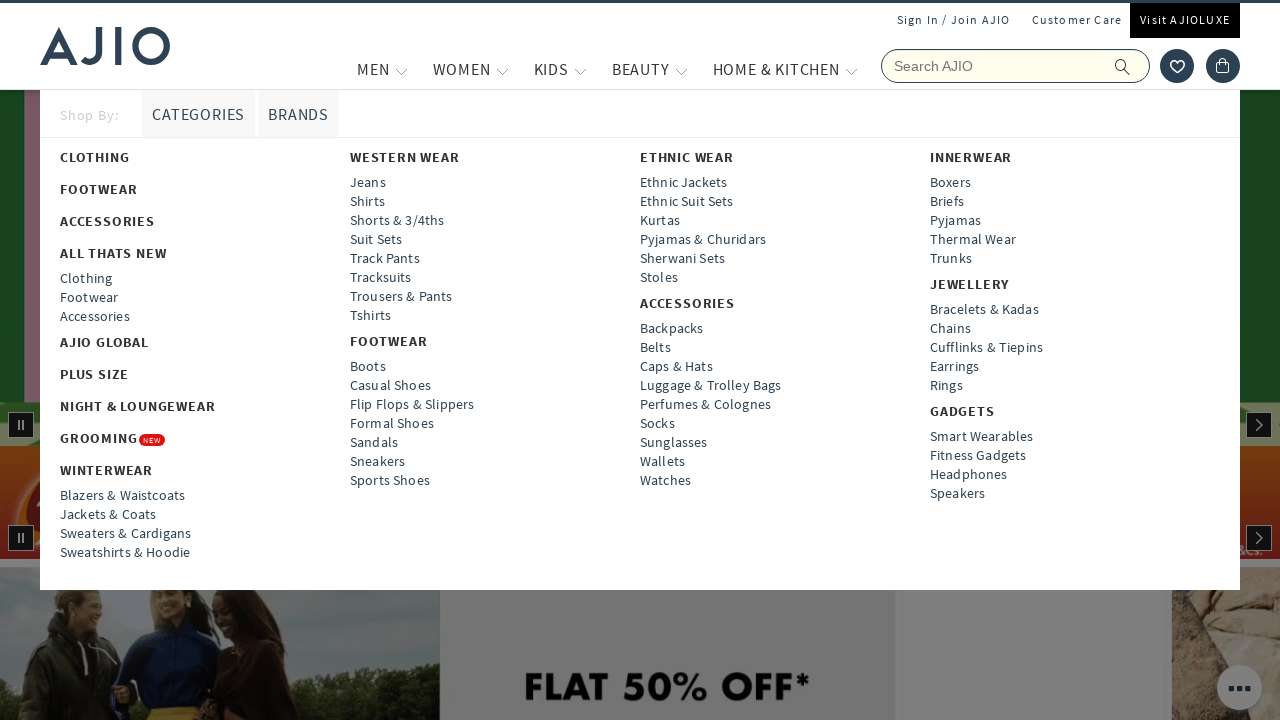

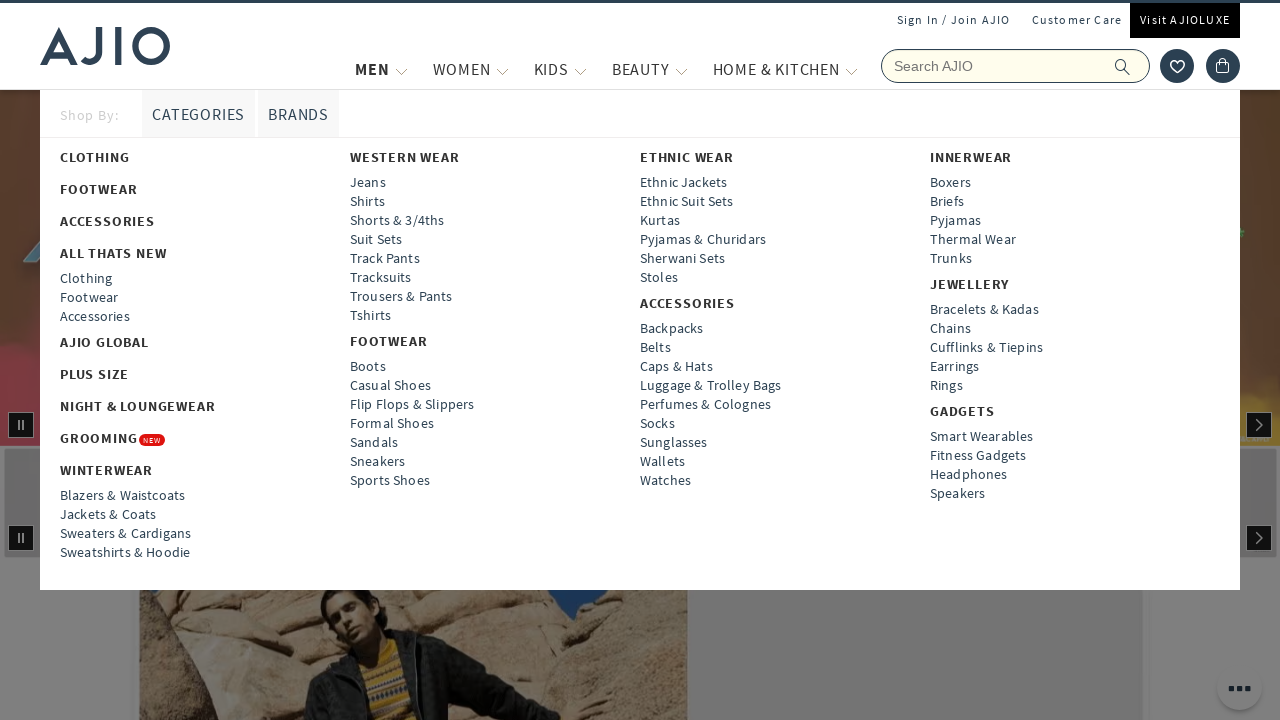